Verifies that the city dropdown is enabled on the practice form

Starting URL: https://demoqa.com/automation-practice-form

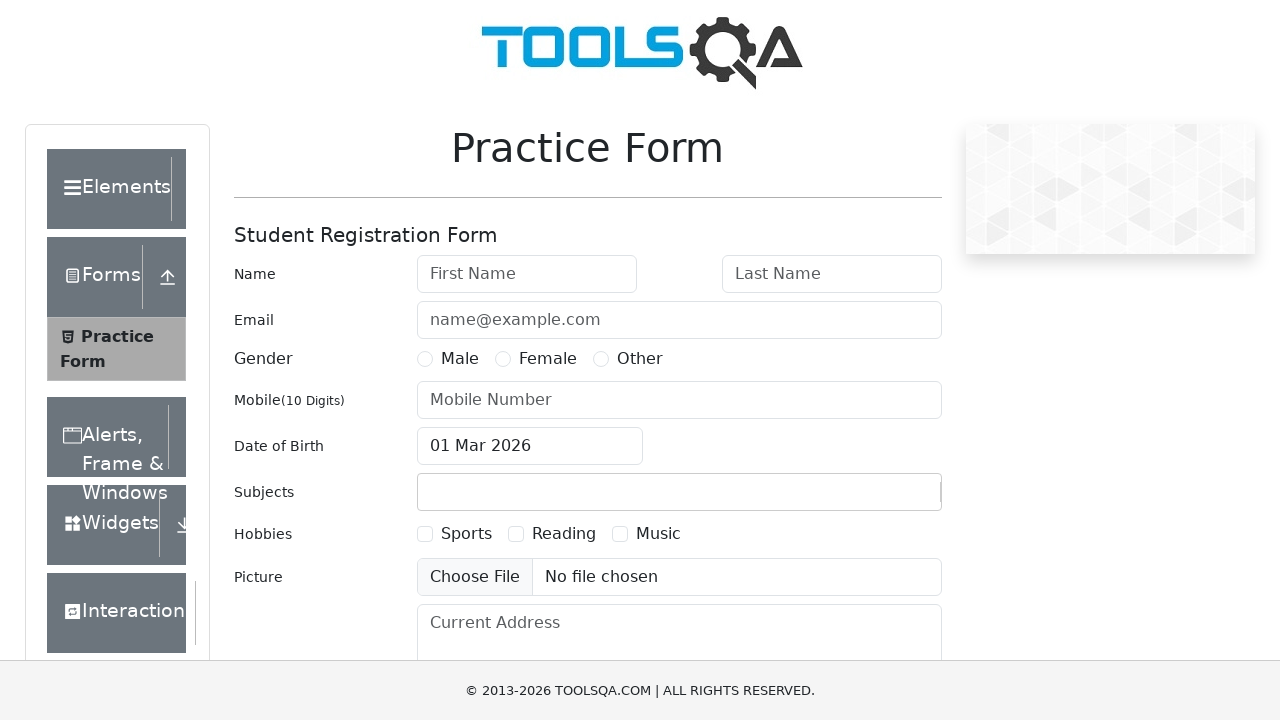

Navigated to automation practice form page
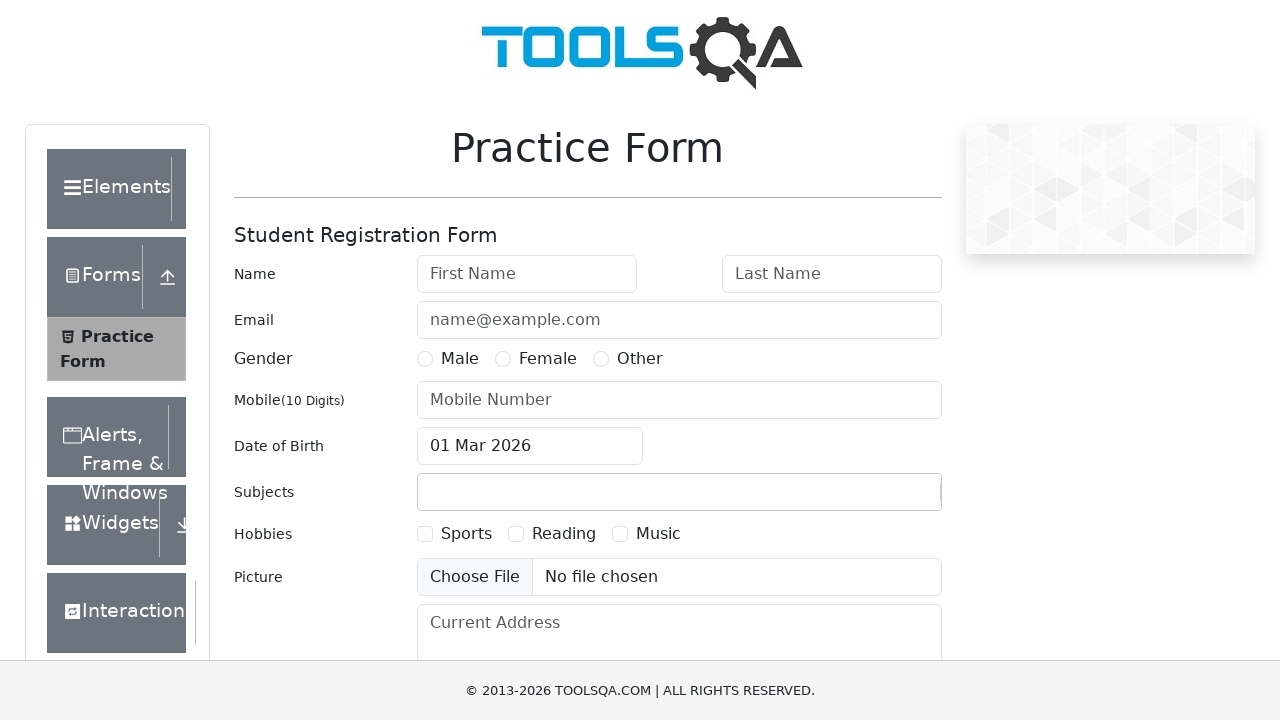

Located city dropdown element
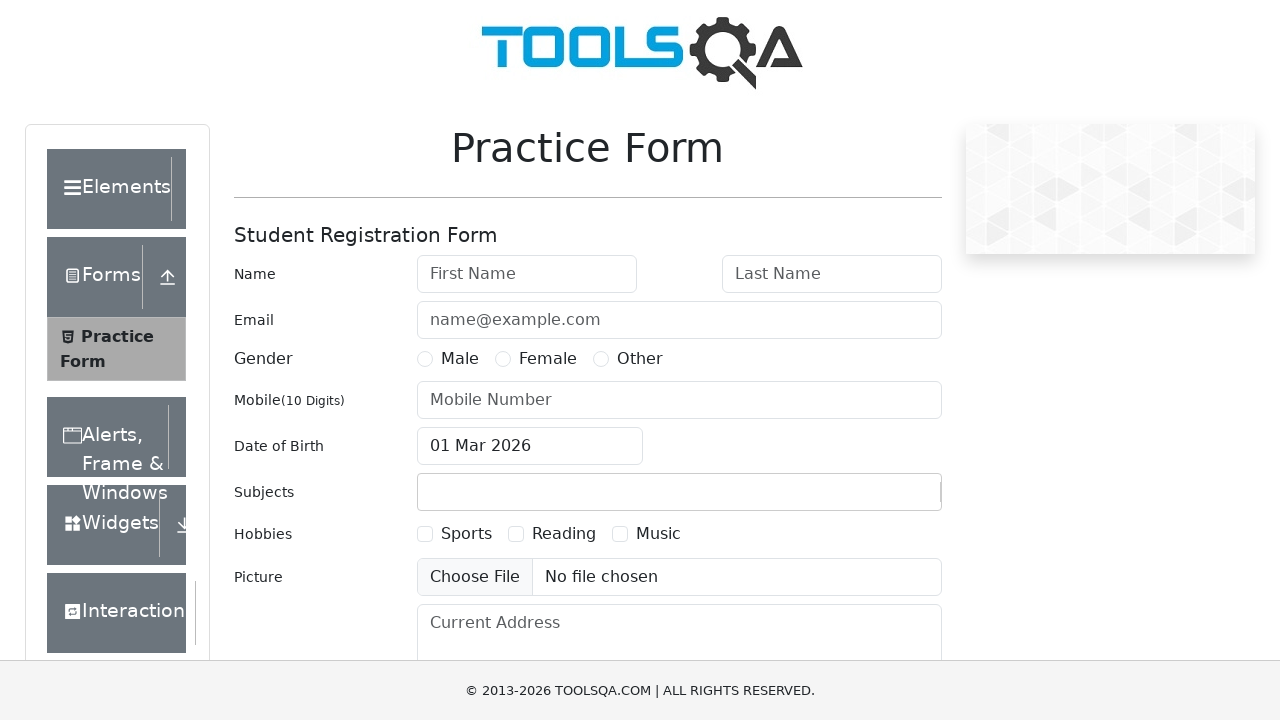

Verified that city dropdown is enabled
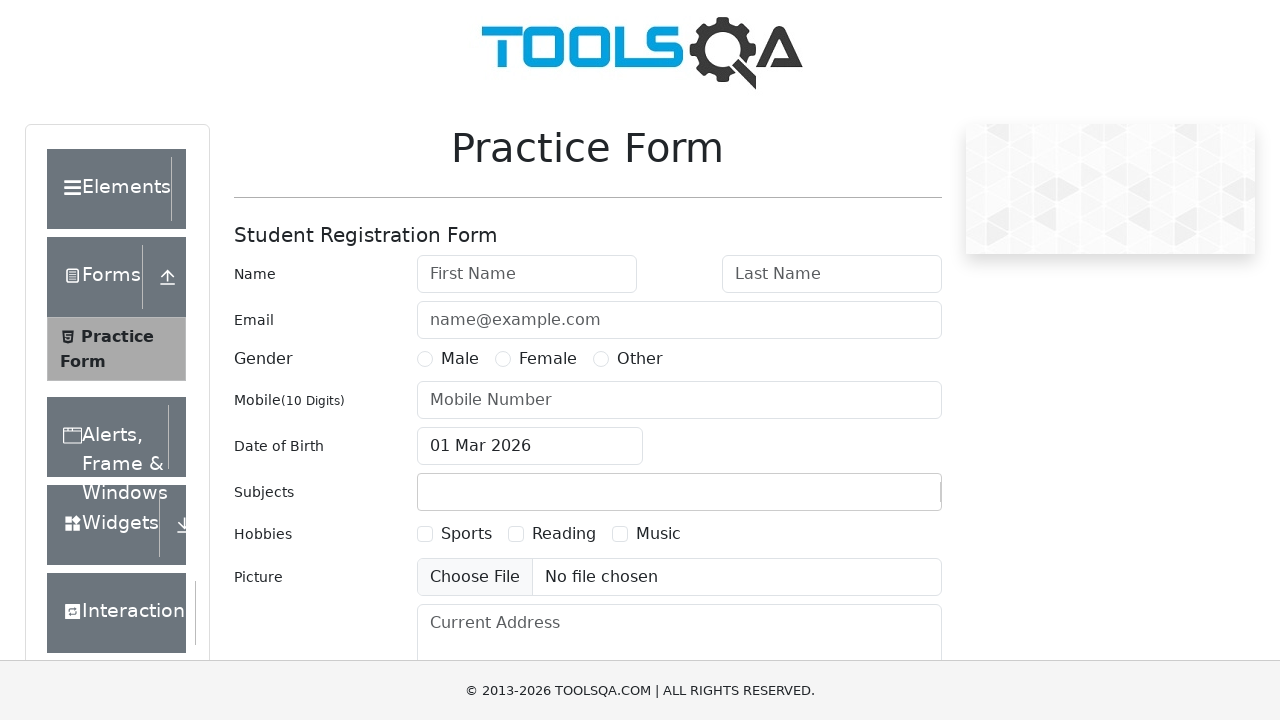

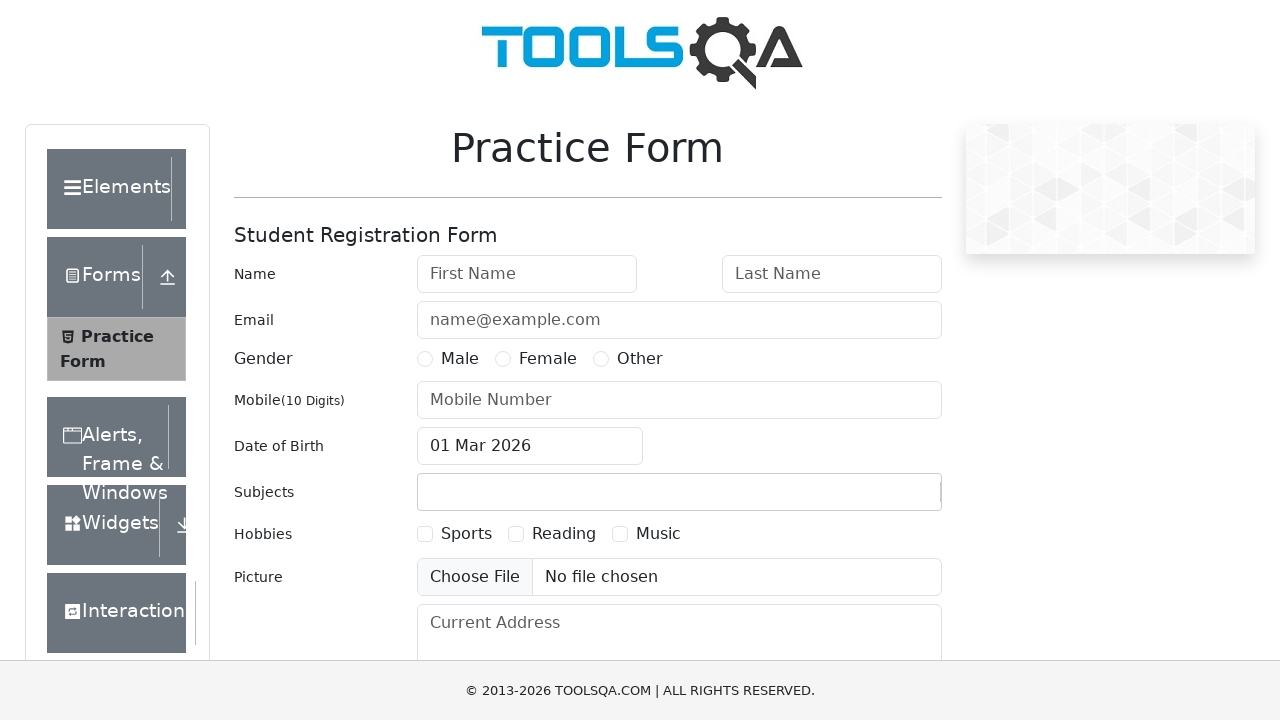